Tests form interaction by extracting a hidden attribute value from an element, computing a mathematical result, filling the answer field, checking required checkboxes, and submitting the form.

Starting URL: http://suninjuly.github.io/get_attribute.html

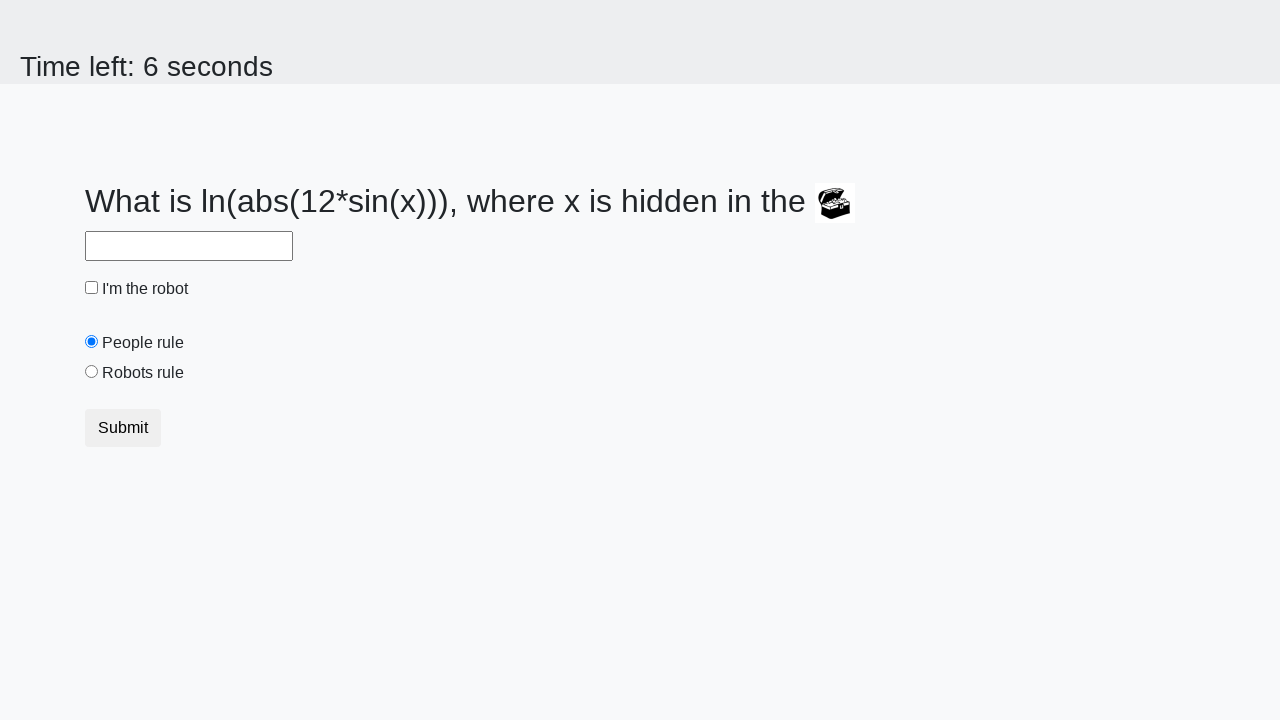

Located the treasure element with hidden attribute
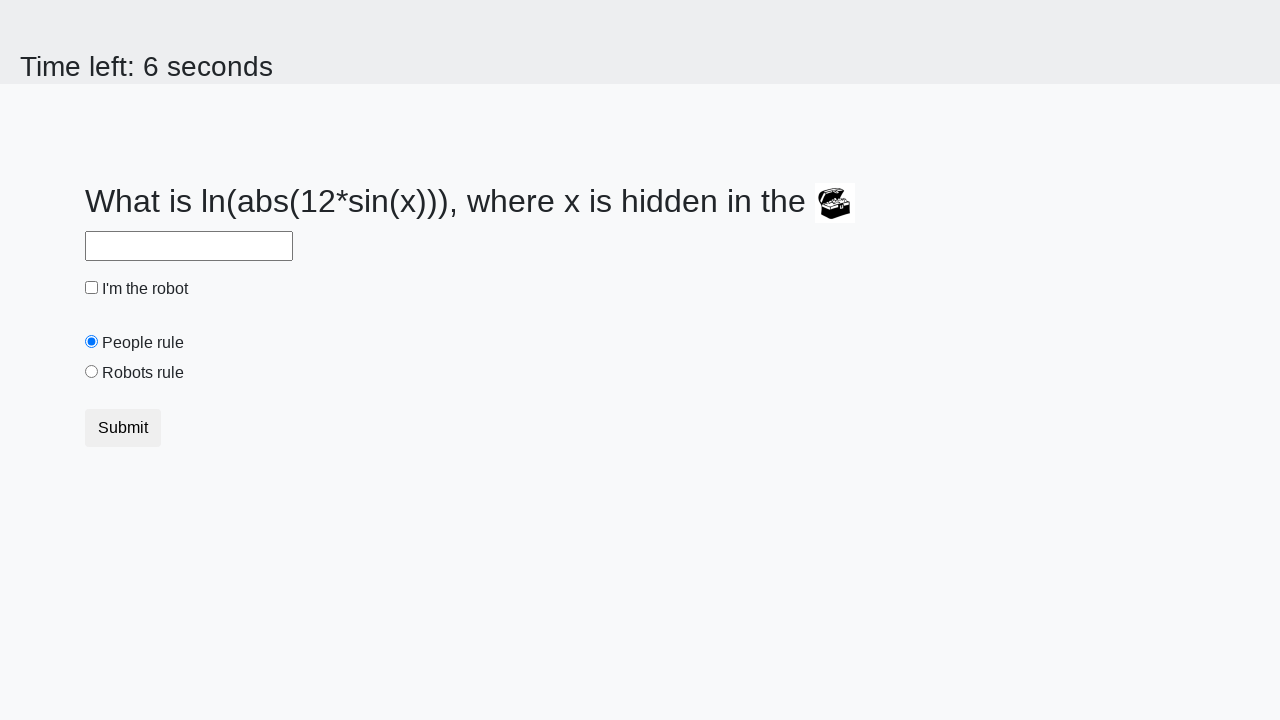

Extracted hidden attribute value 'valuex' from treasure element
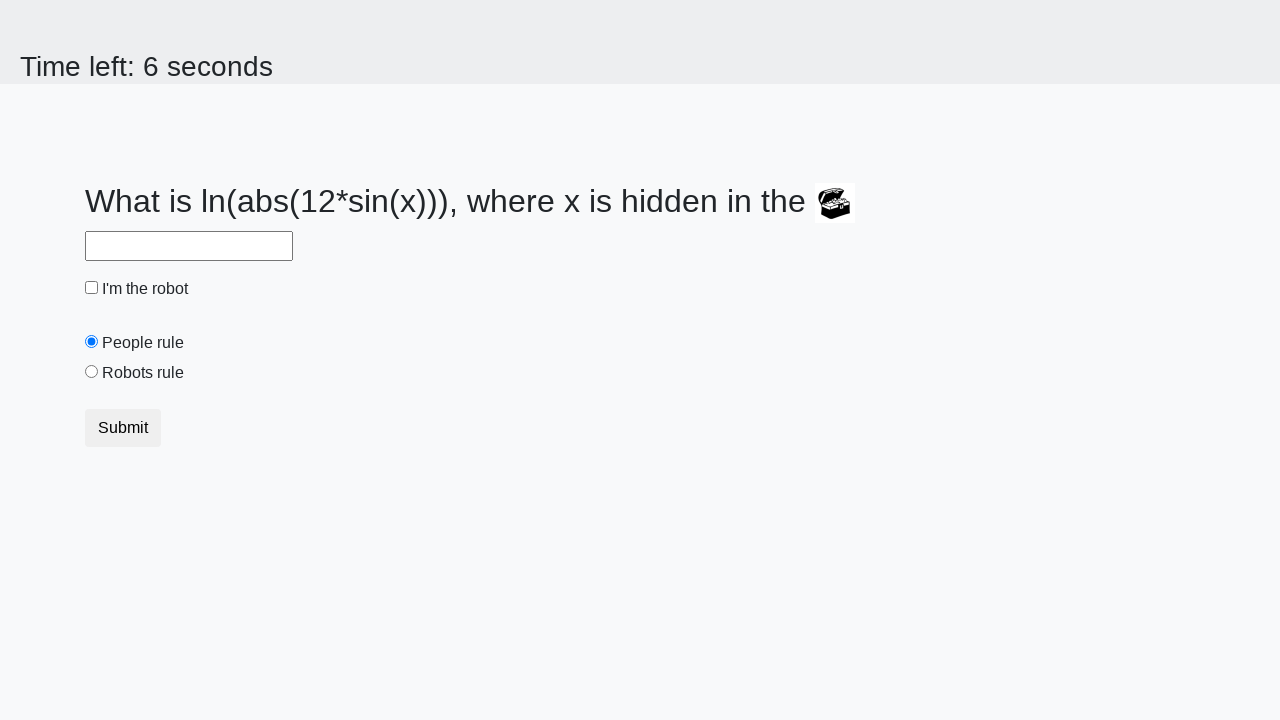

Filled answer field with calculated mathematical result on #answer
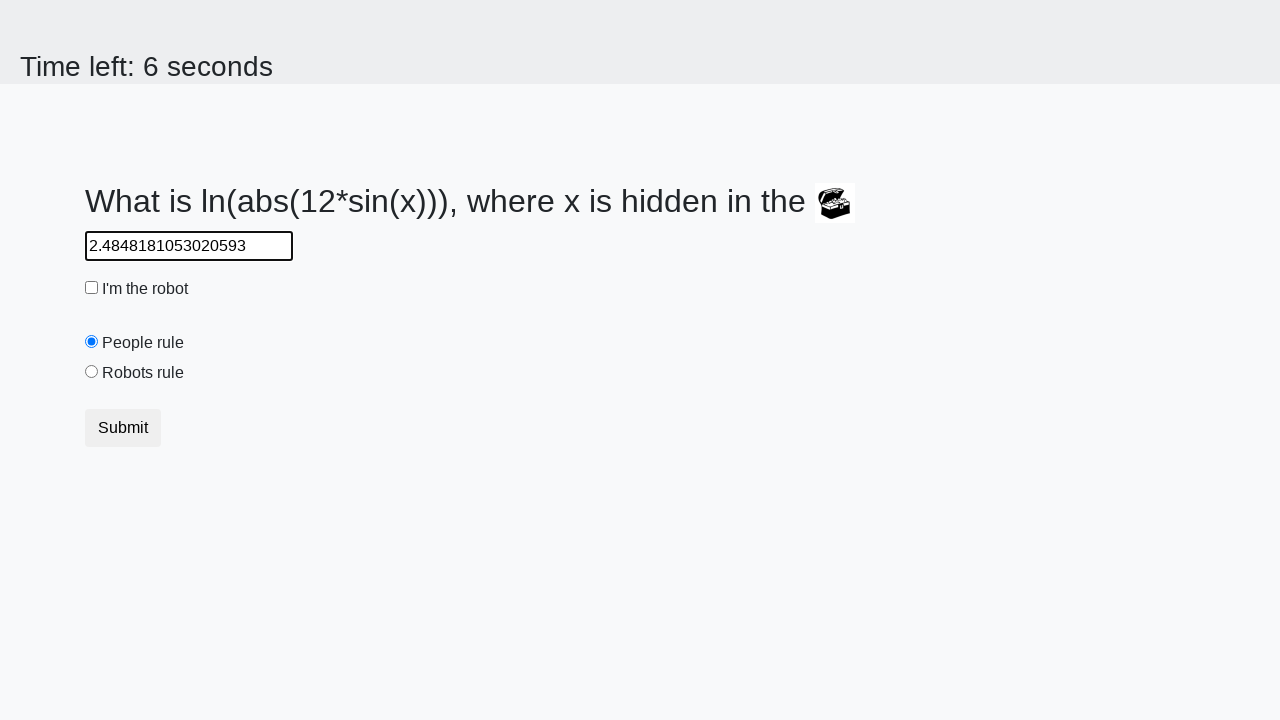

Checked the robot checkbox at (92, 288) on #robotCheckbox
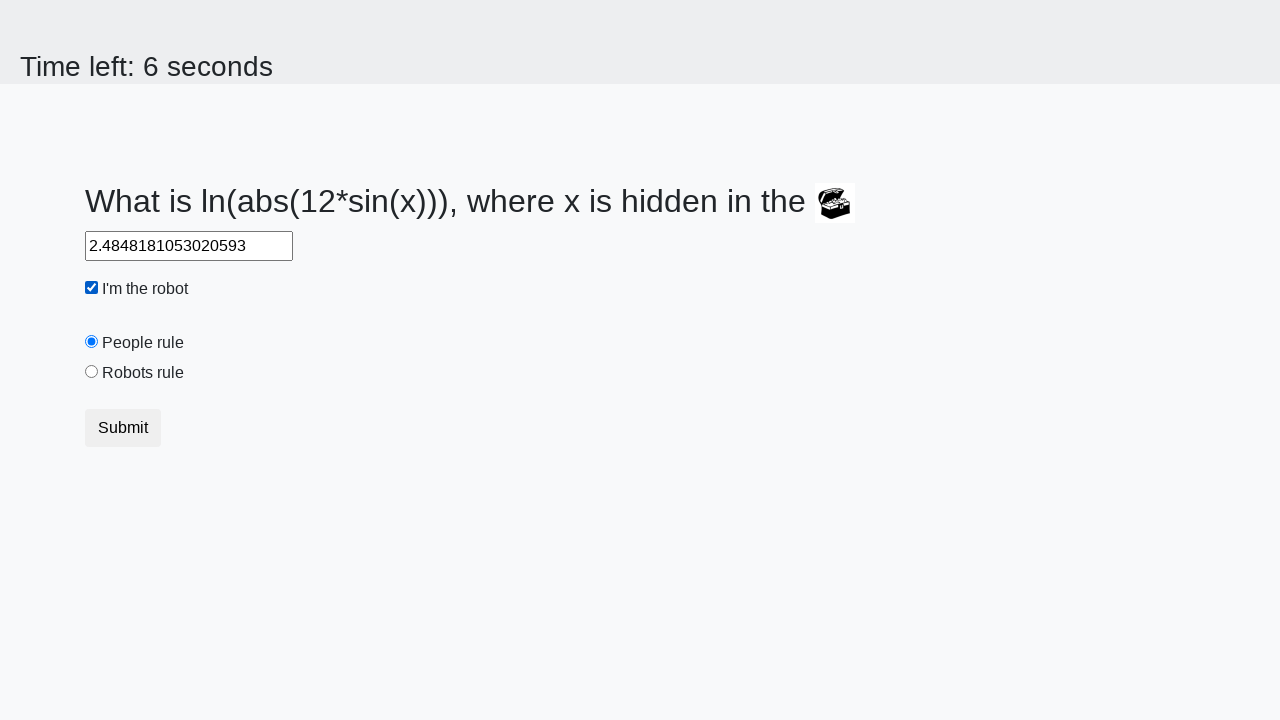

Checked the robots rule checkbox at (92, 372) on #robotsRule
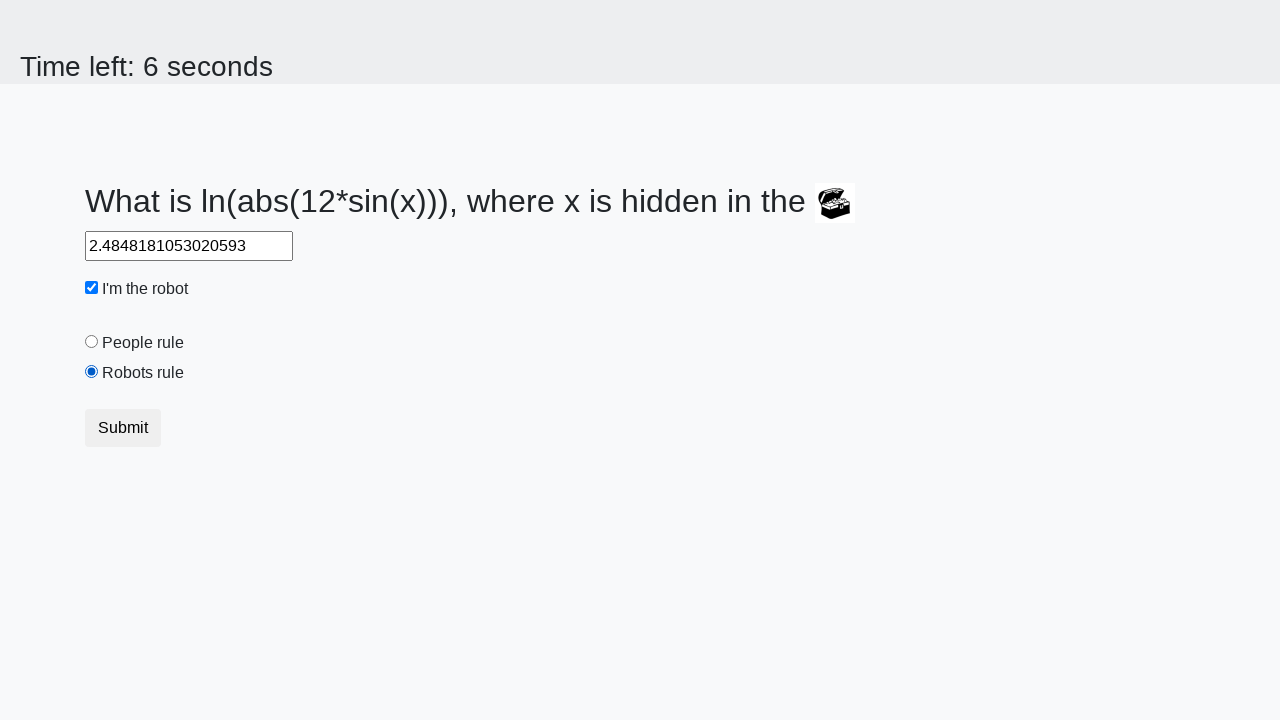

Clicked the submit button at (123, 428) on .btn.btn-default
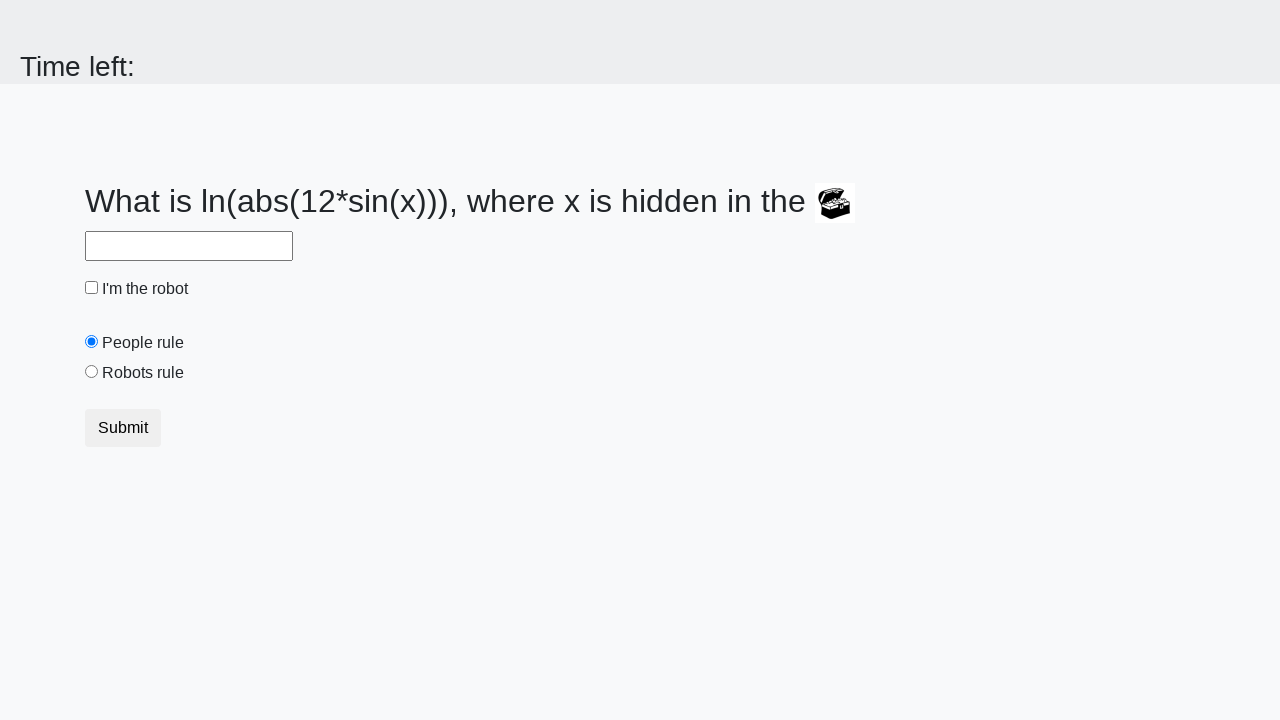

Waited 2 seconds for page to process form submission
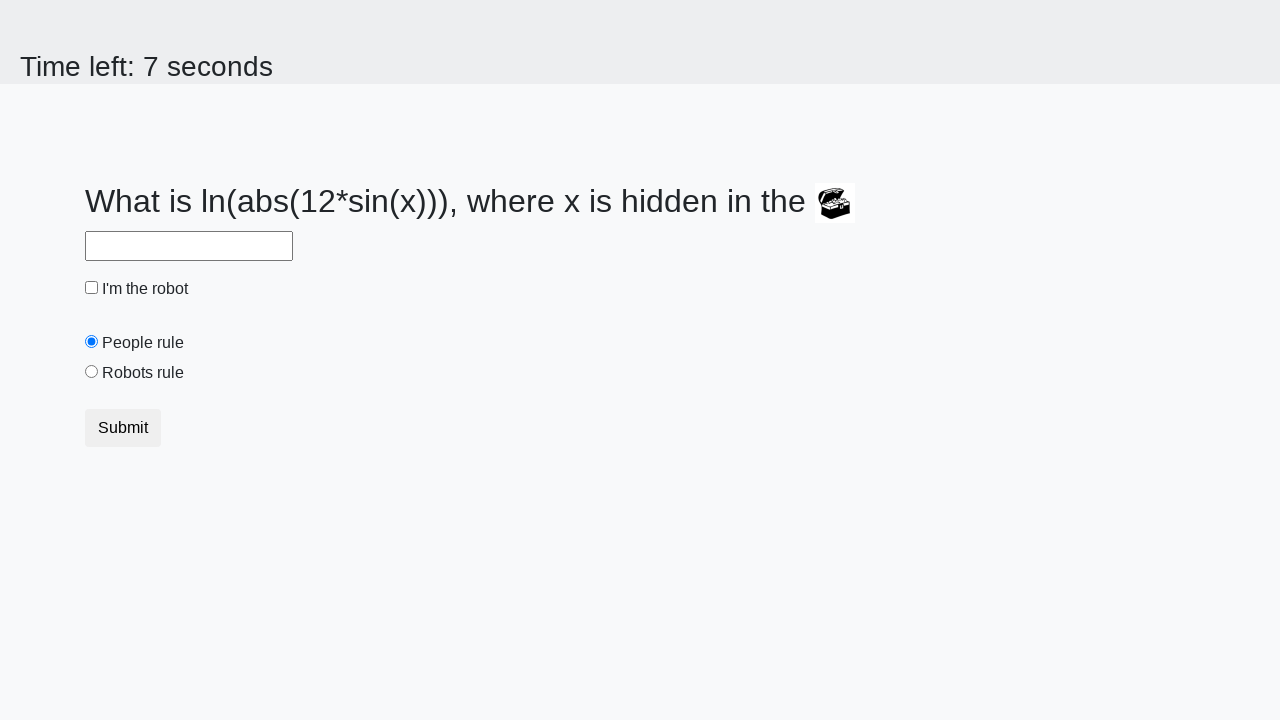

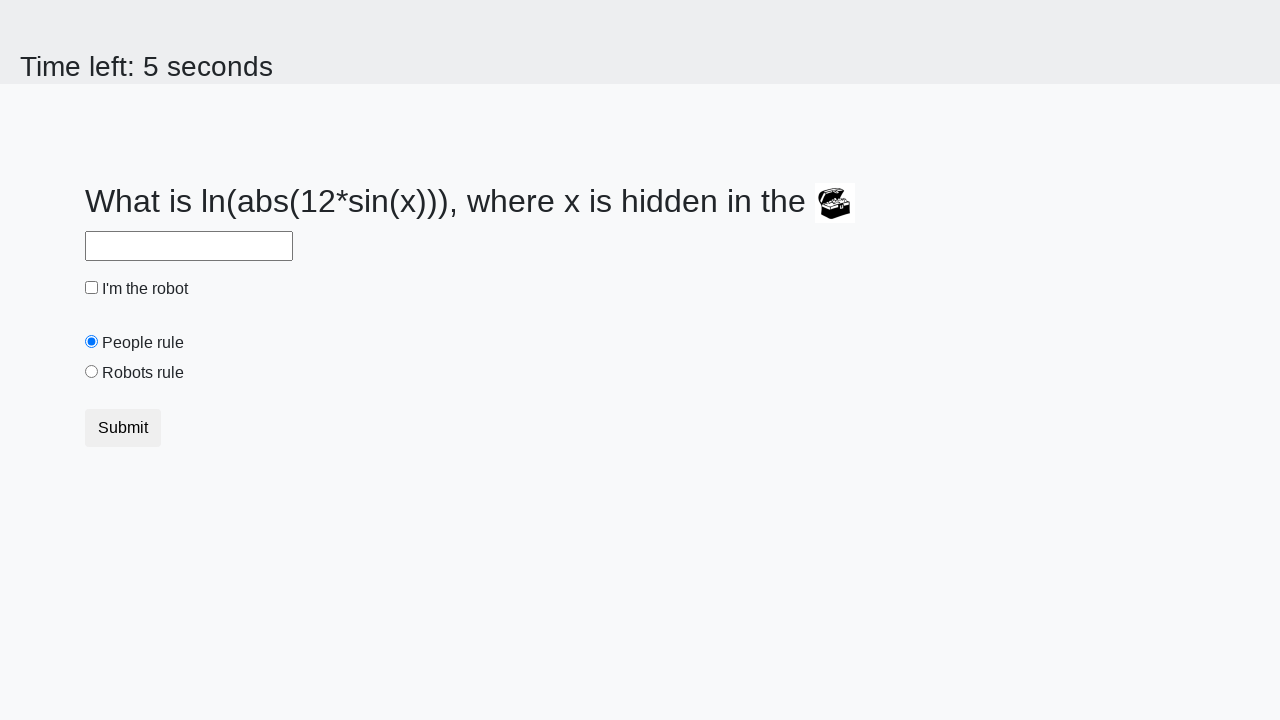